Tests invalid login attempt and verifies error message is displayed correctly

Starting URL: https://www.saucedemo.com/

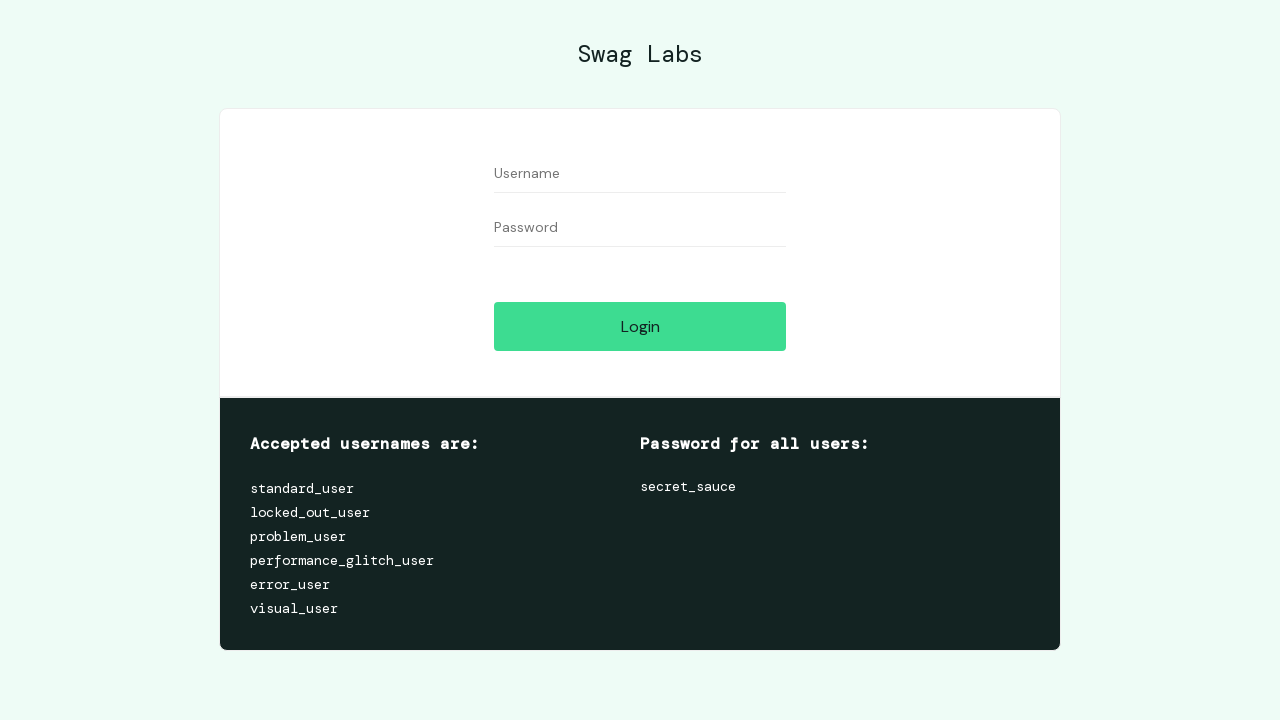

Filled username field with 'testuser123' on #user-name
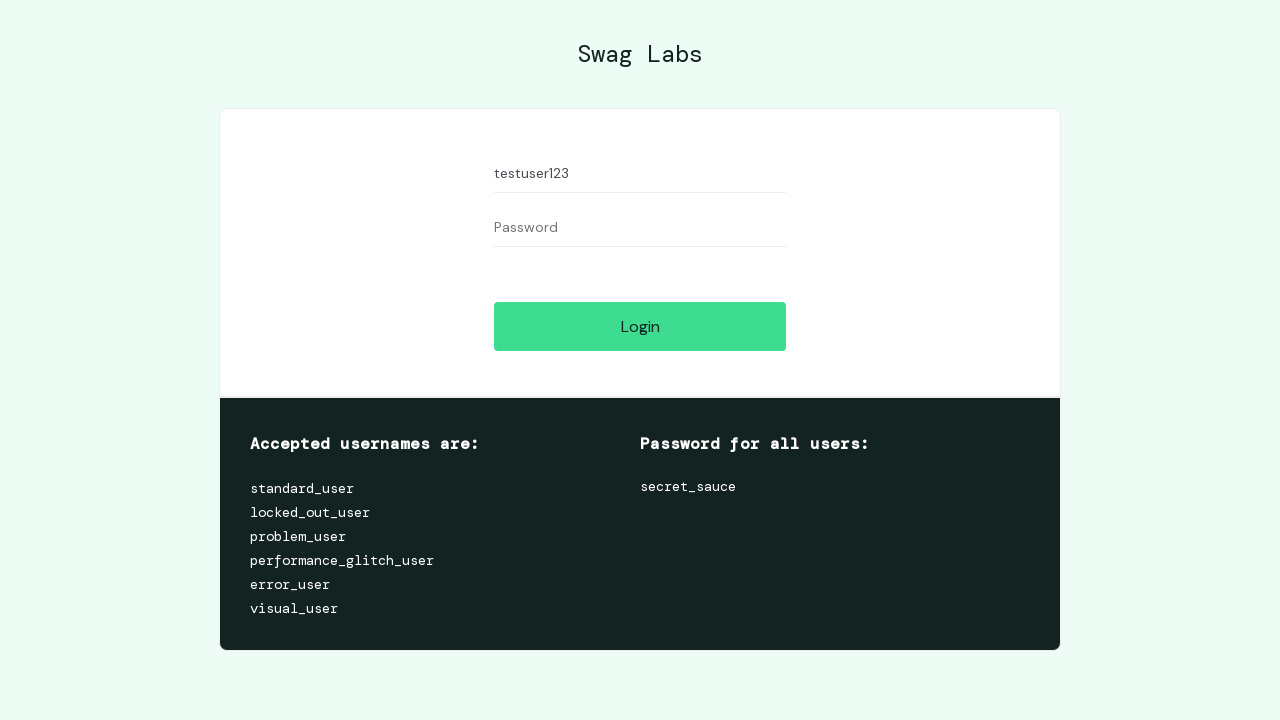

Filled password field with 'wrongpass456' on #password
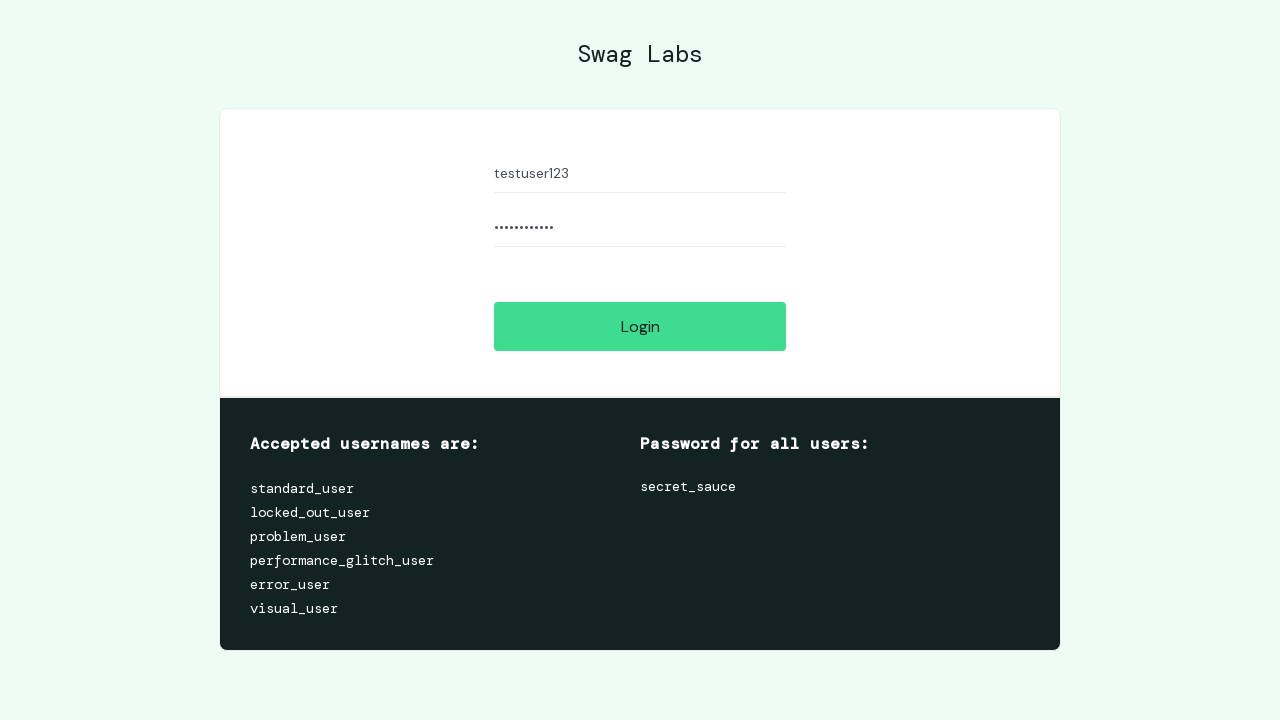

Clicked login button at (640, 326) on #login-button
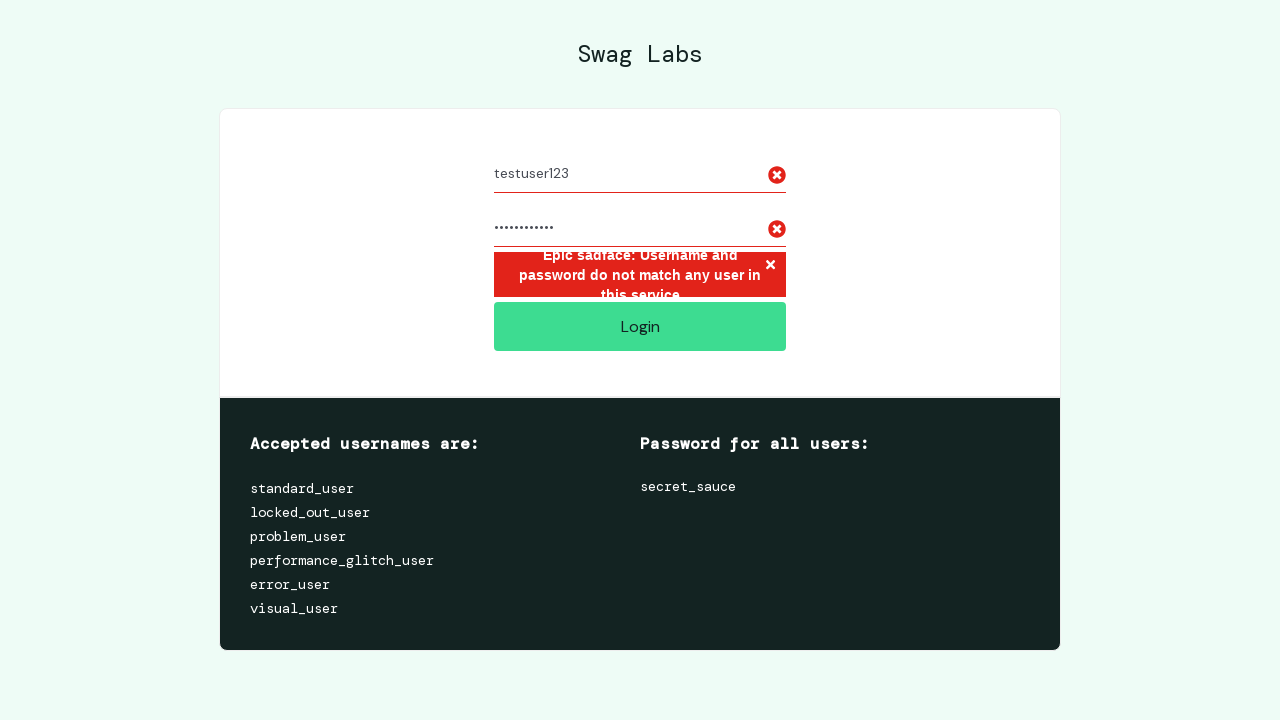

Error message element appeared
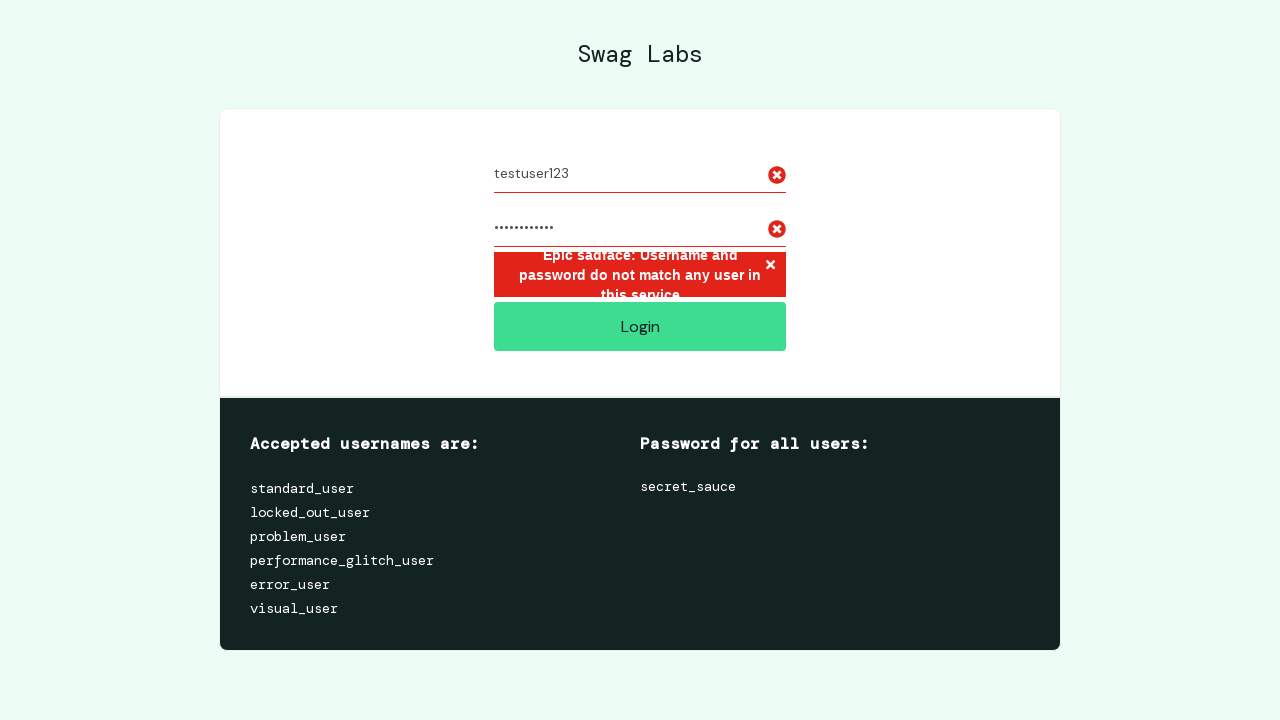

Located error message element
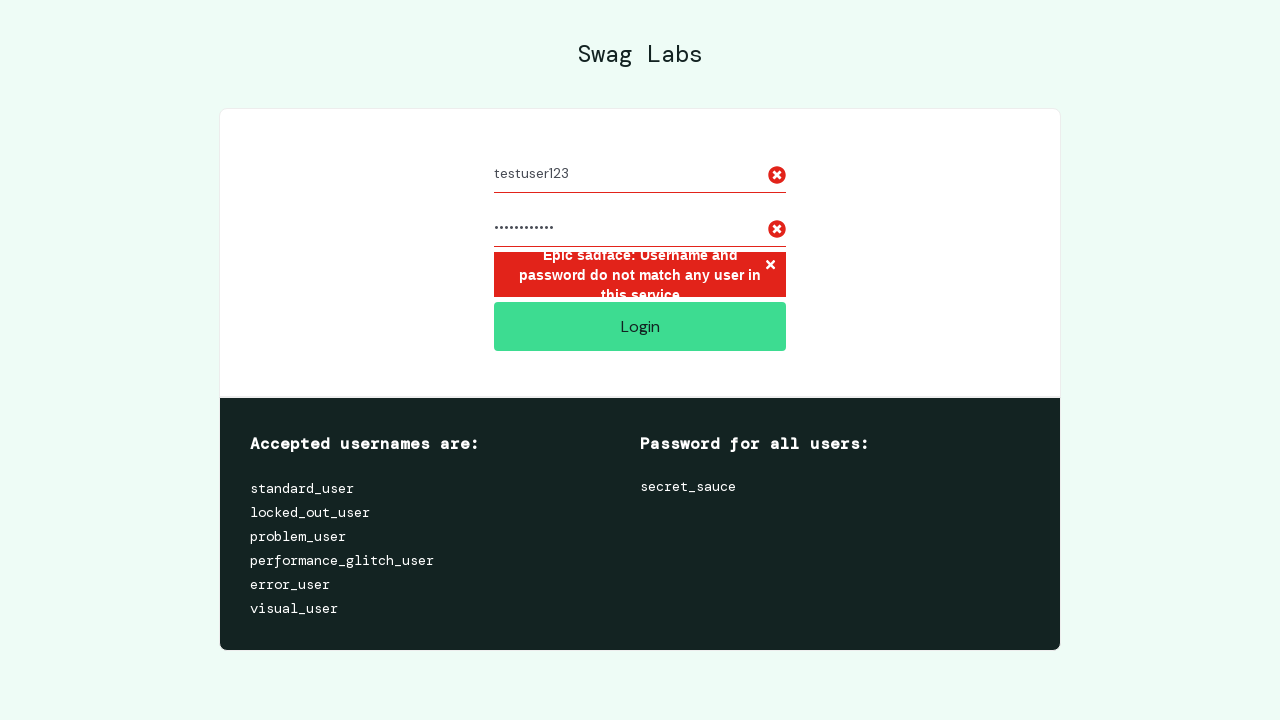

Verified error message: 'Epic sadface: Username and password do not match any user in this service'
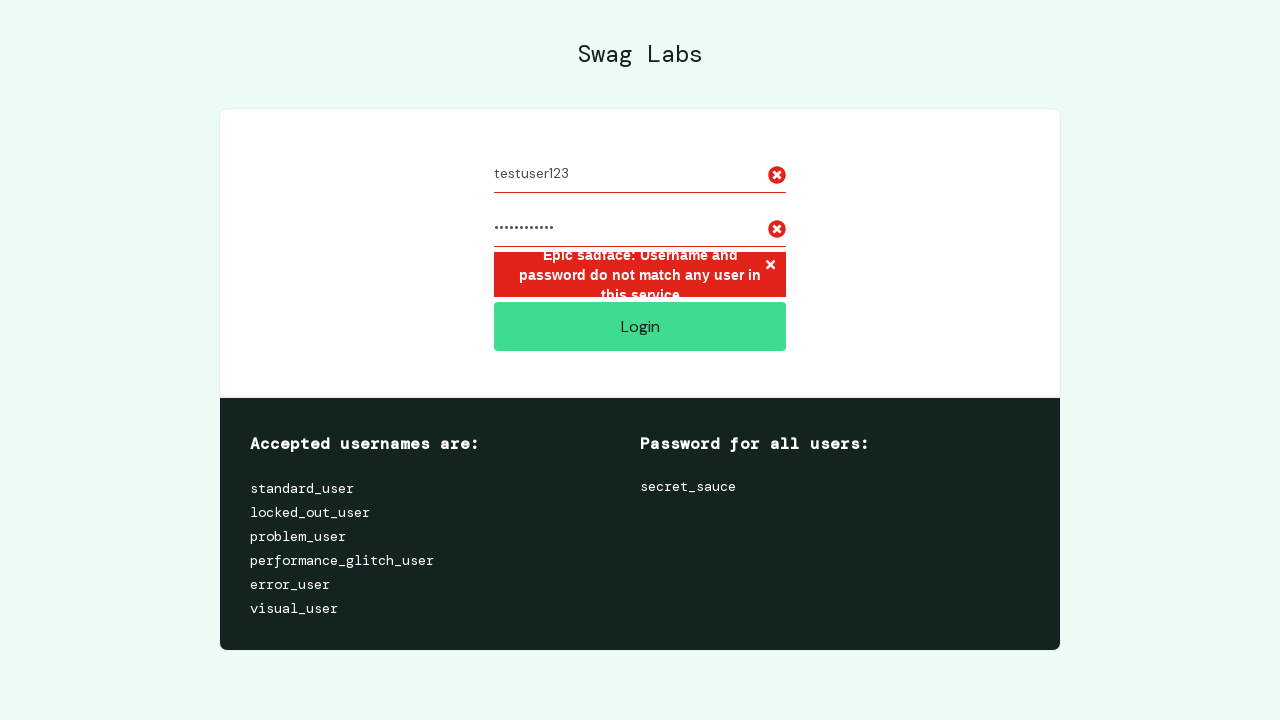

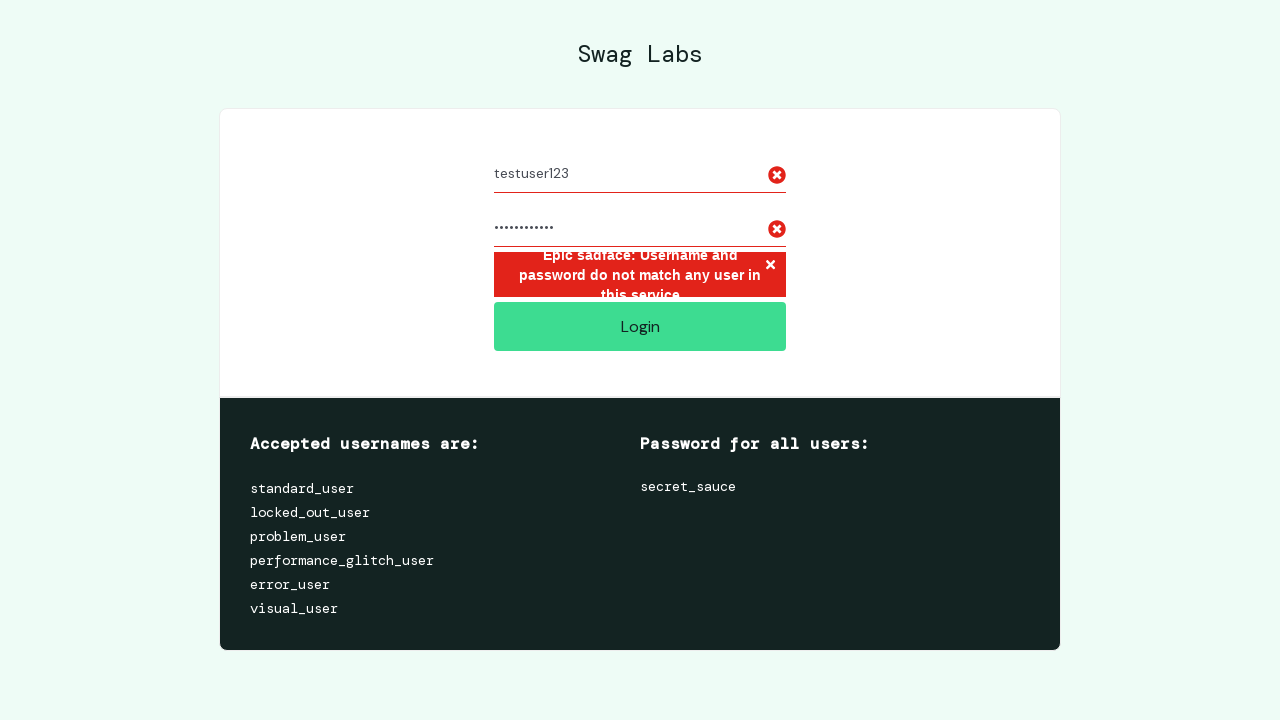